Tests JavaScript prompt pop-up handling by clicking "Try it" button, entering text into the prompt dialog, and accepting it.

Starting URL: https://www.w3schools.com/jsref/tryit.asp?filename=tryjsref_prompt

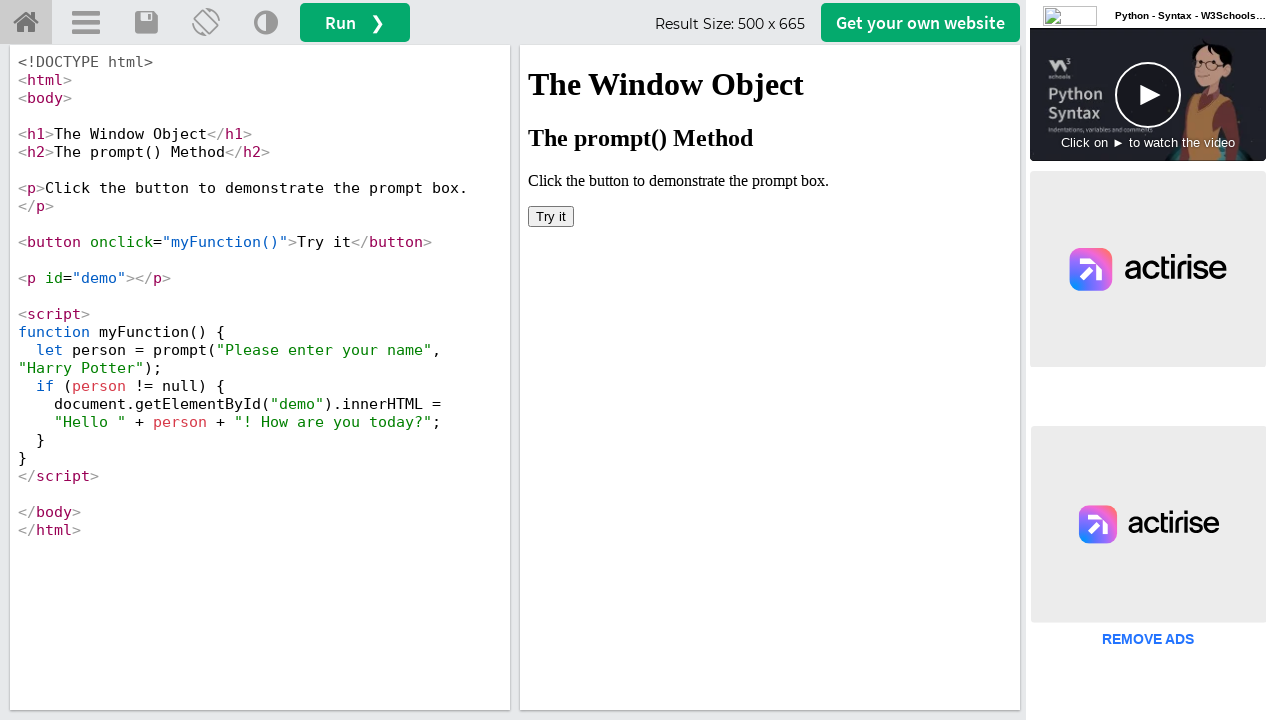

Located the iframe element with id 'iframeResult'
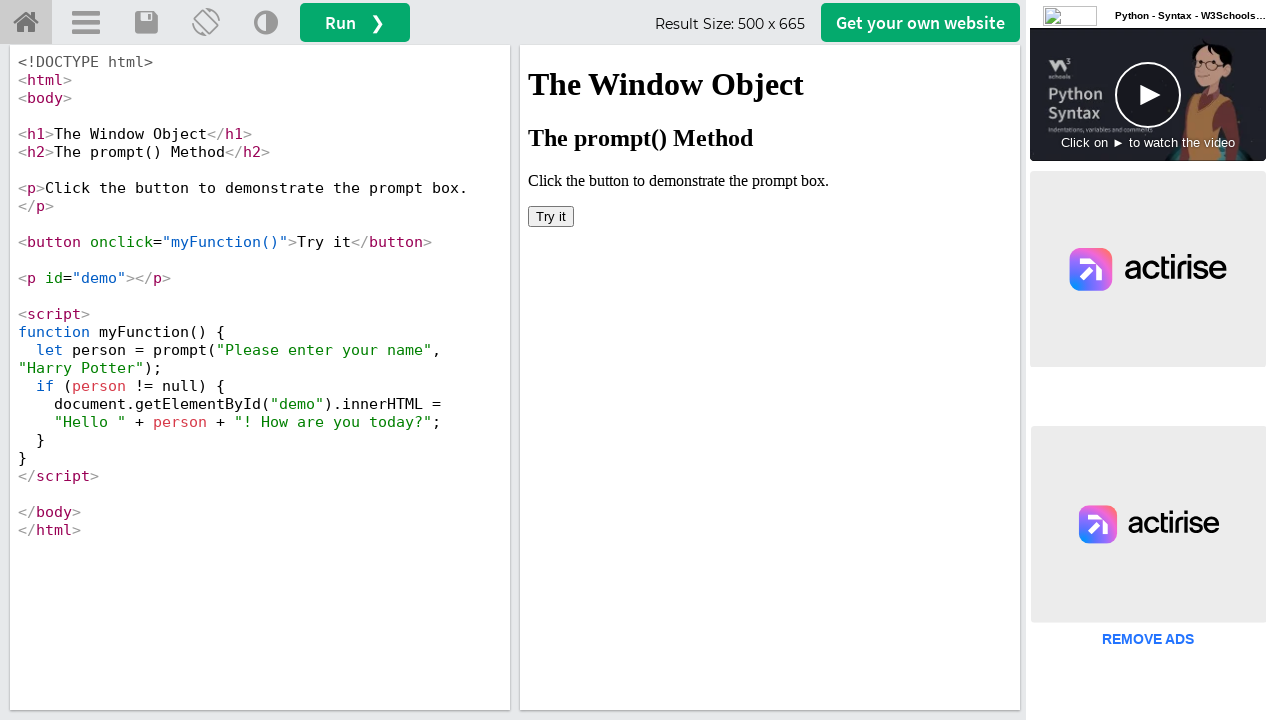

Clicked the 'Try it' button inside the iframe at (551, 216) on #iframeResult >> internal:control=enter-frame >> xpath=//button[text()='Try it']
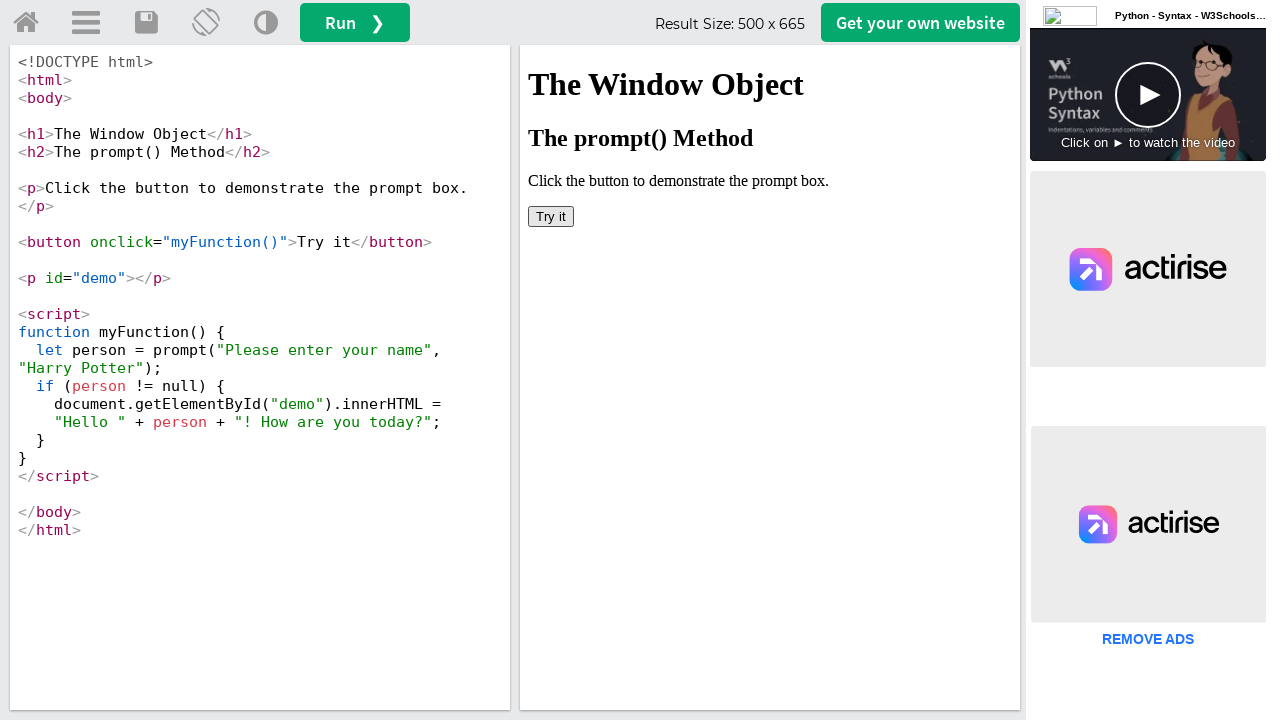

Set up dialog handler to accept prompt with text 'Maria'
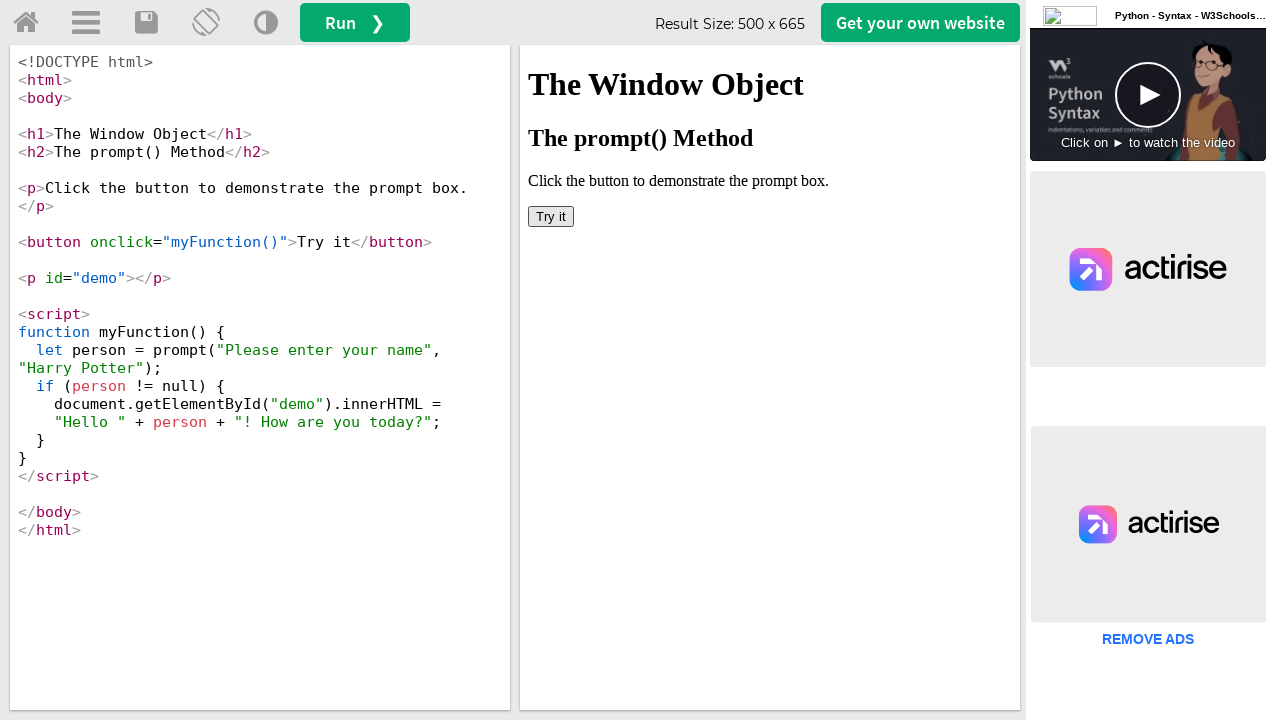

Clicked the 'Try it' button again to trigger the JavaScript prompt dialog at (551, 216) on #iframeResult >> internal:control=enter-frame >> xpath=//button[text()='Try it']
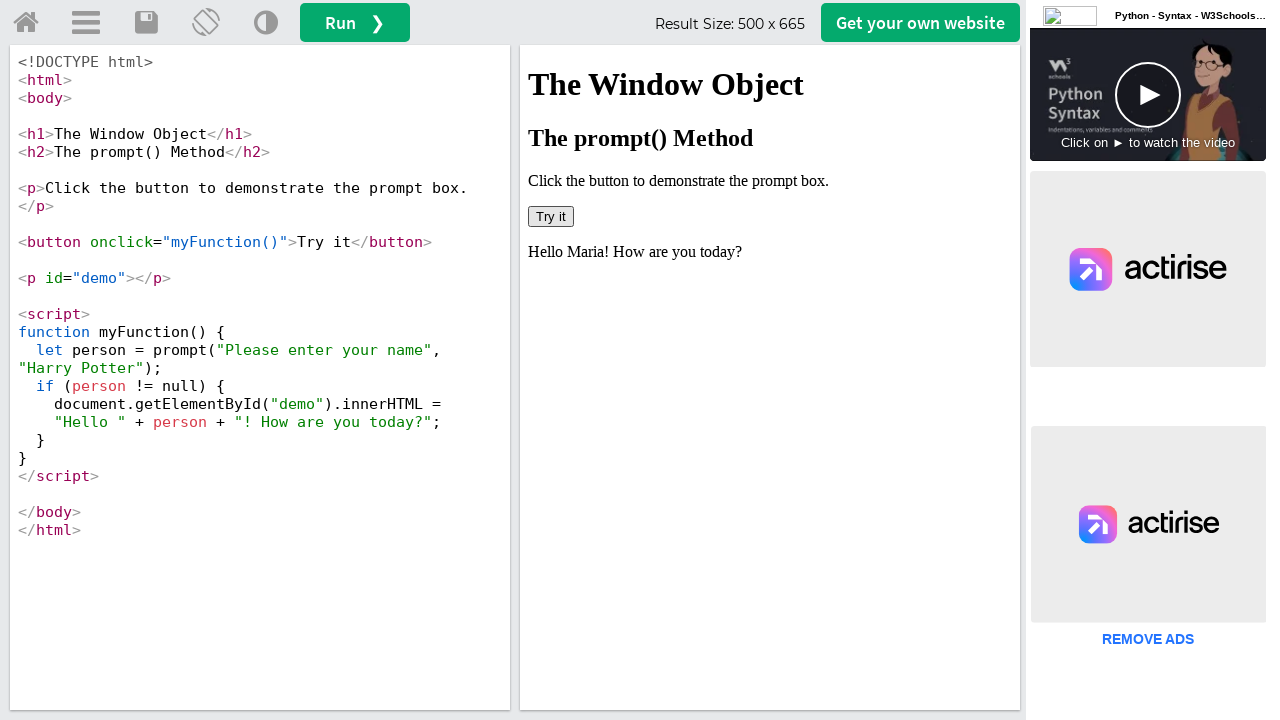

Waited 1 second for dialog interaction to complete
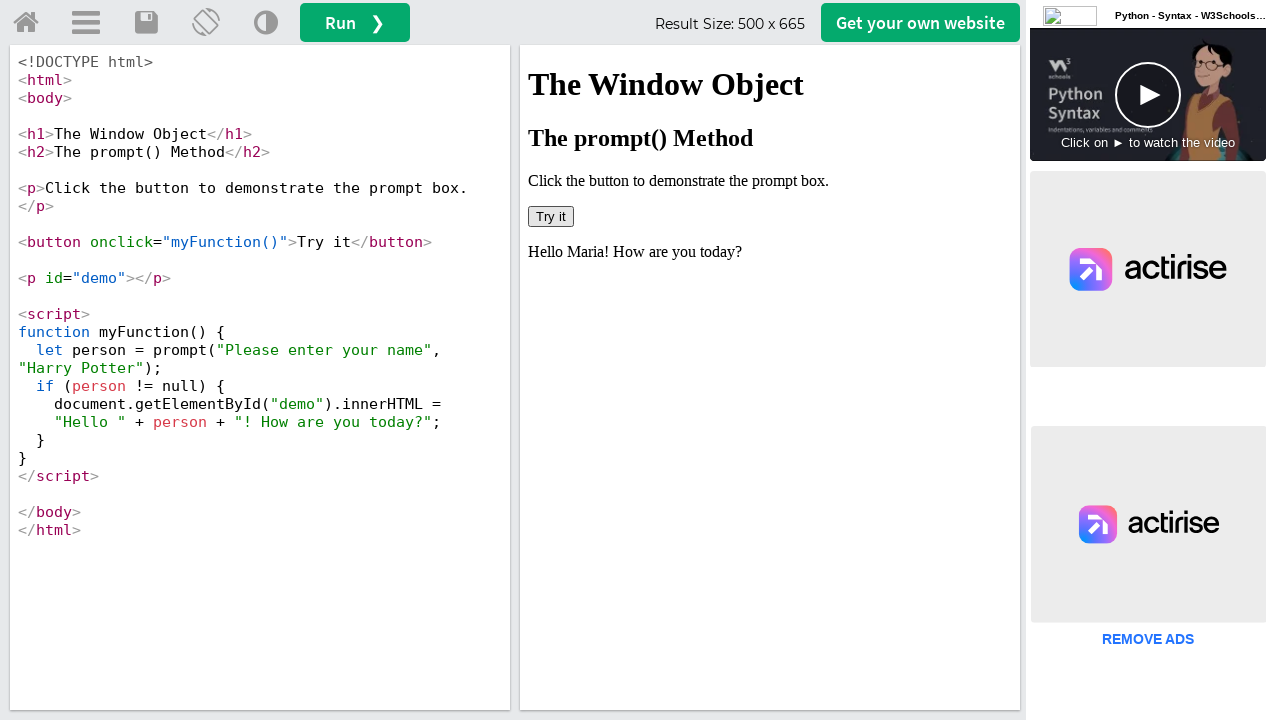

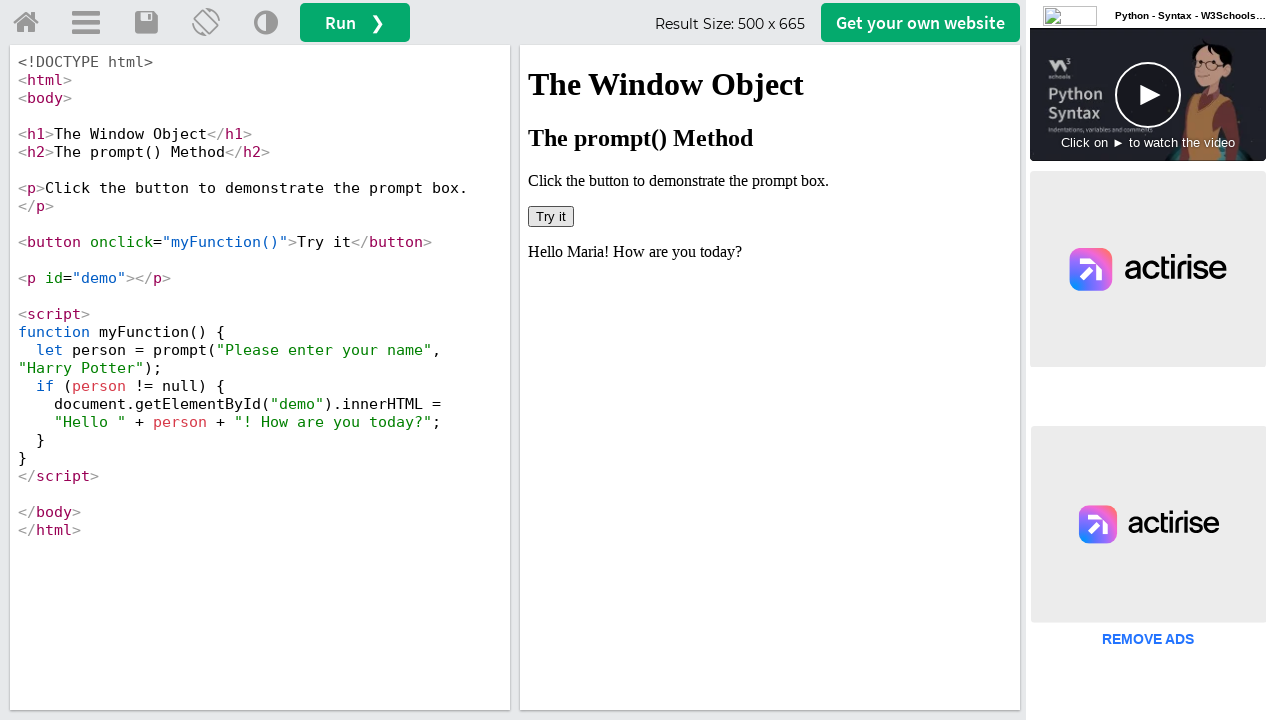